Tests page scrolling functionality by scrolling down and then back up on the Paytm website using JavaScript execution

Starting URL: https://paytm.com/

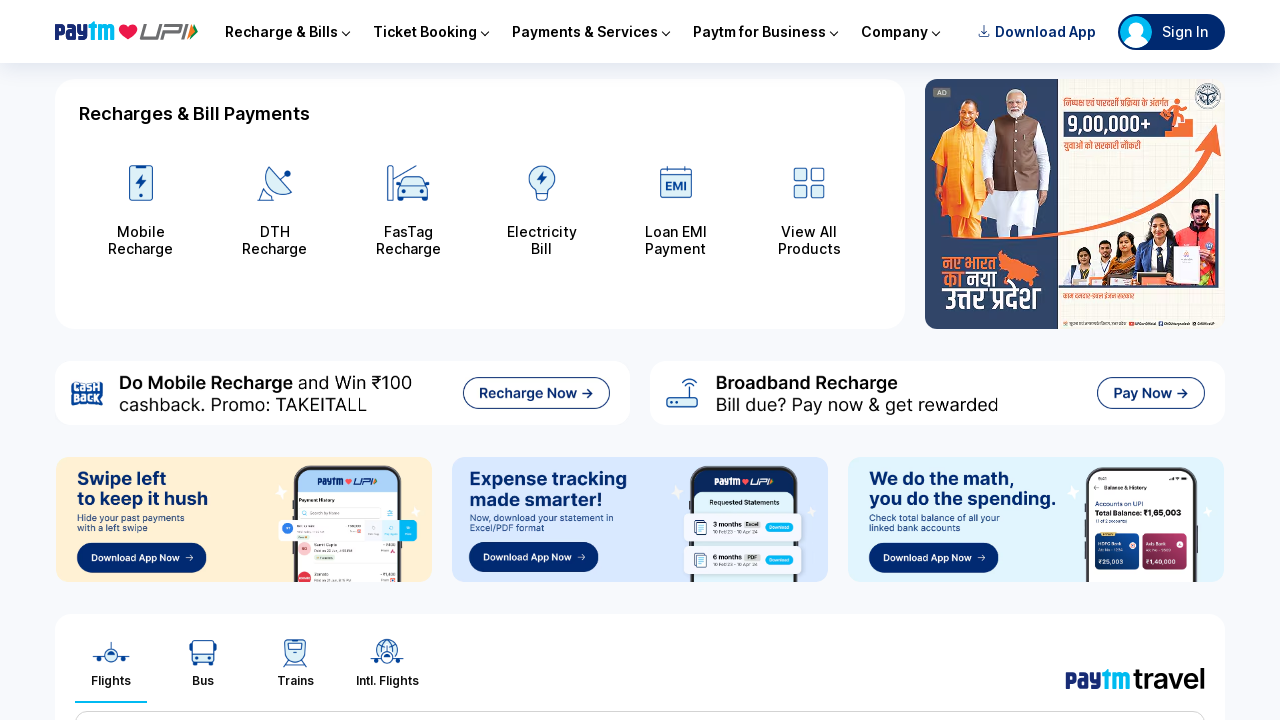

Scrolled down the page by 500 pixels
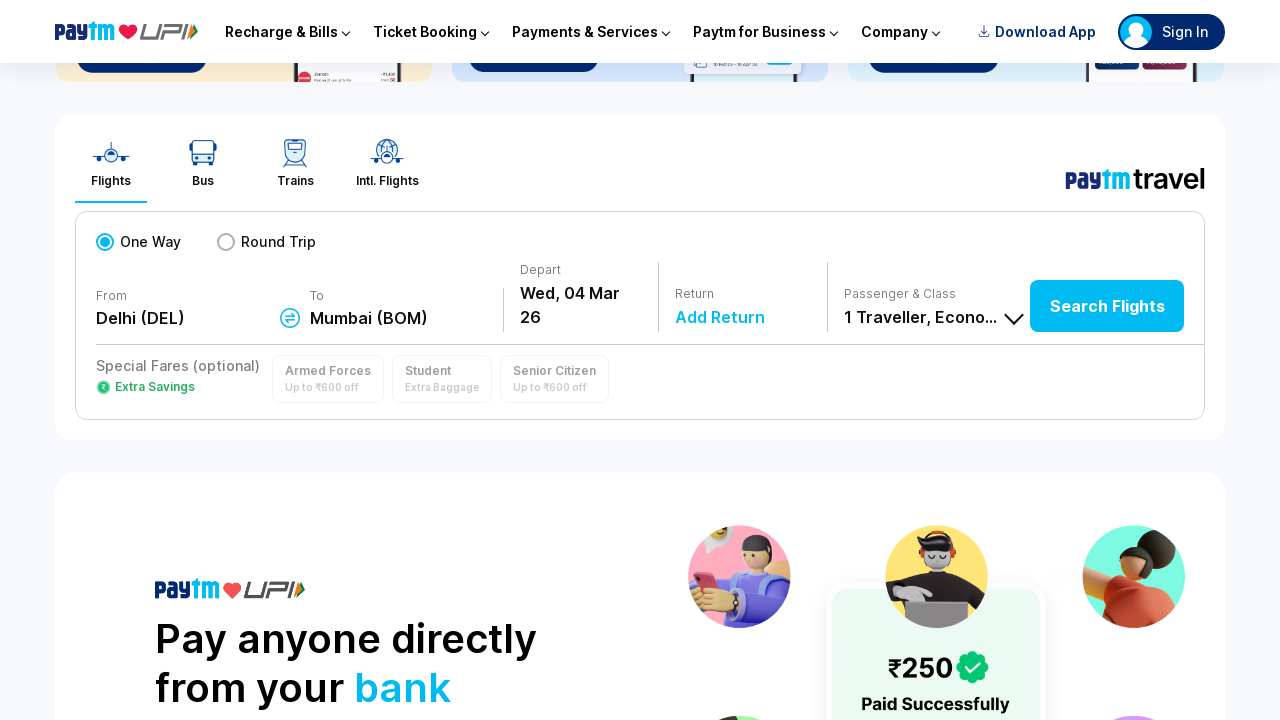

Waited 1 second for scroll to complete
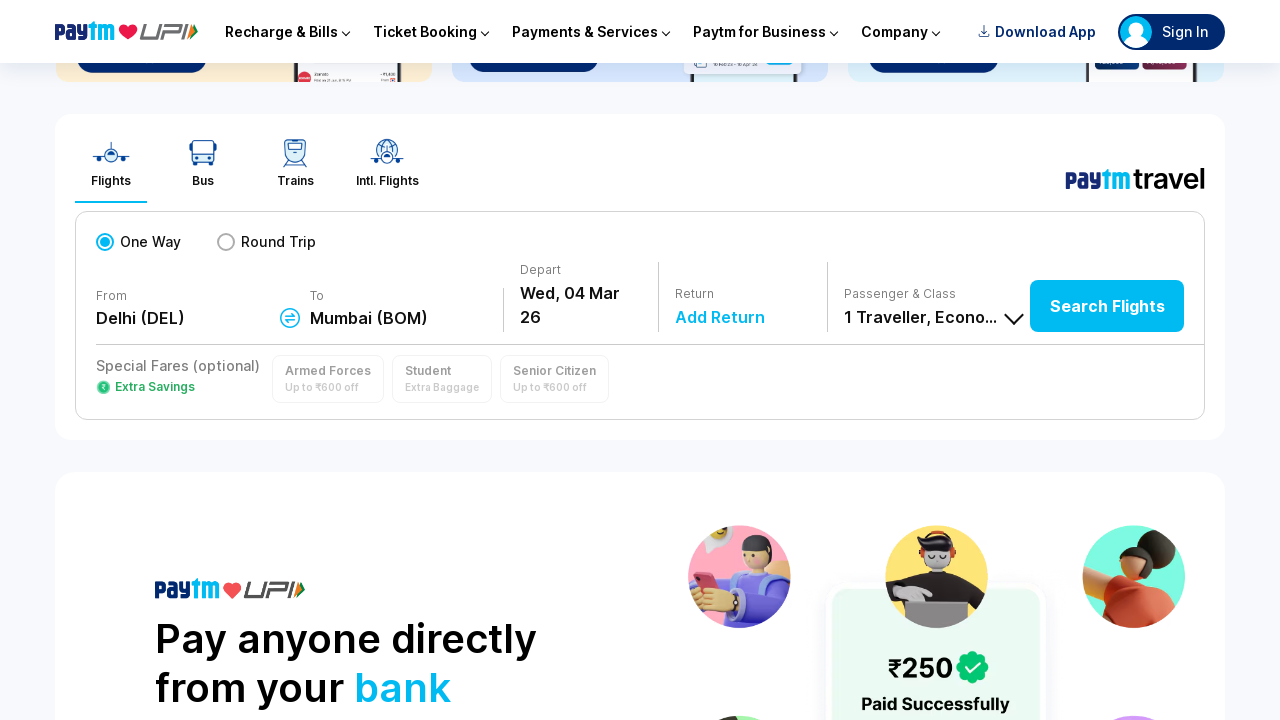

Scrolled back up the page by 500 pixels
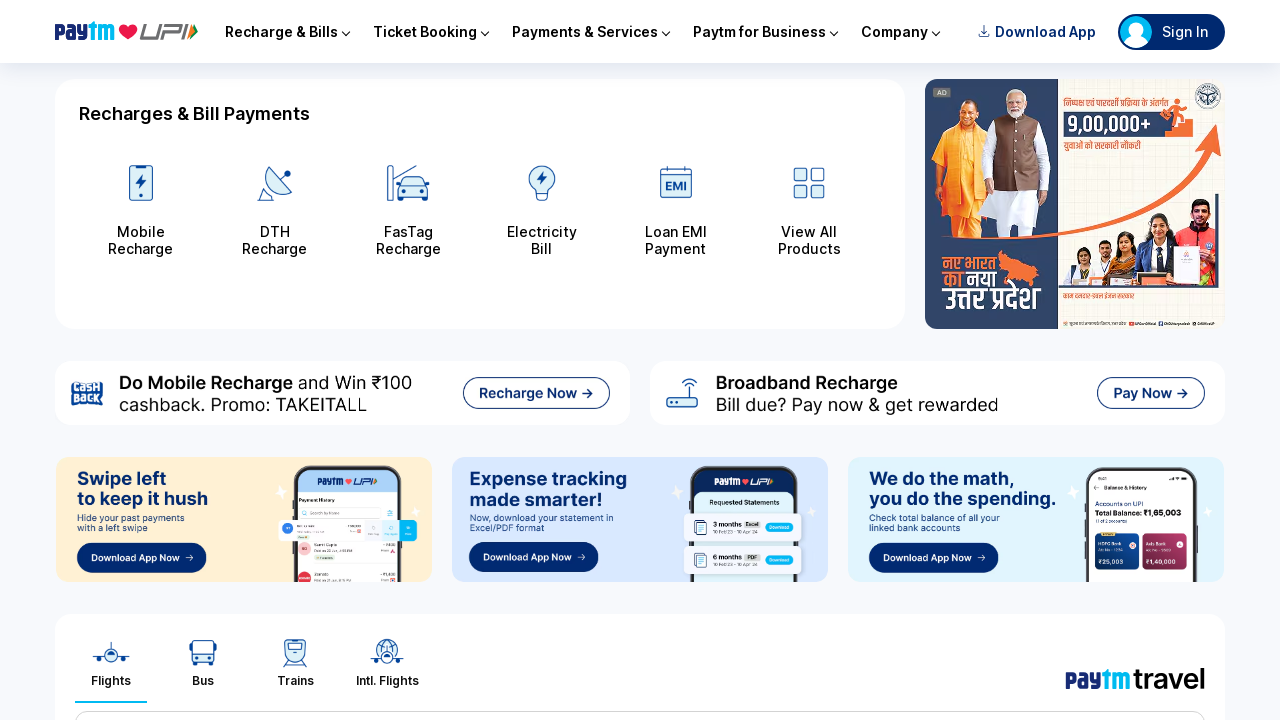

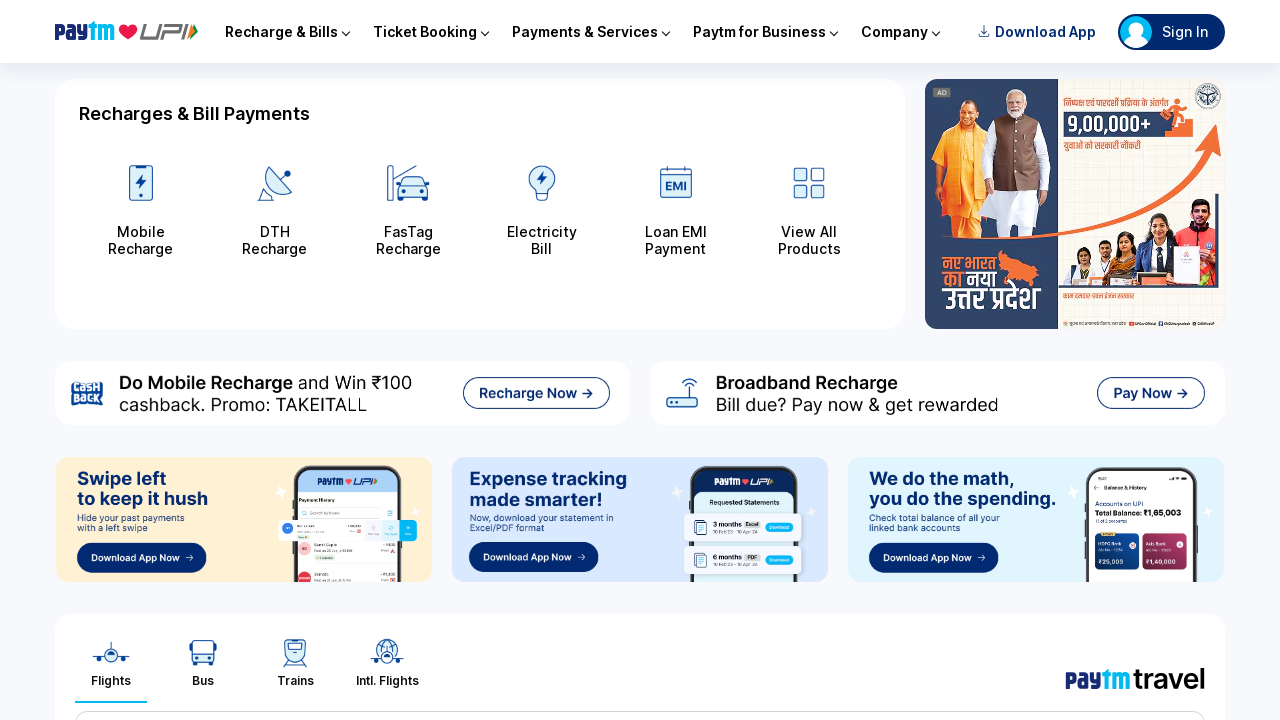